Tests drag and drop functionality by dragging element A and dropping it onto element B

Starting URL: https://the-internet.herokuapp.com/drag_and_drop

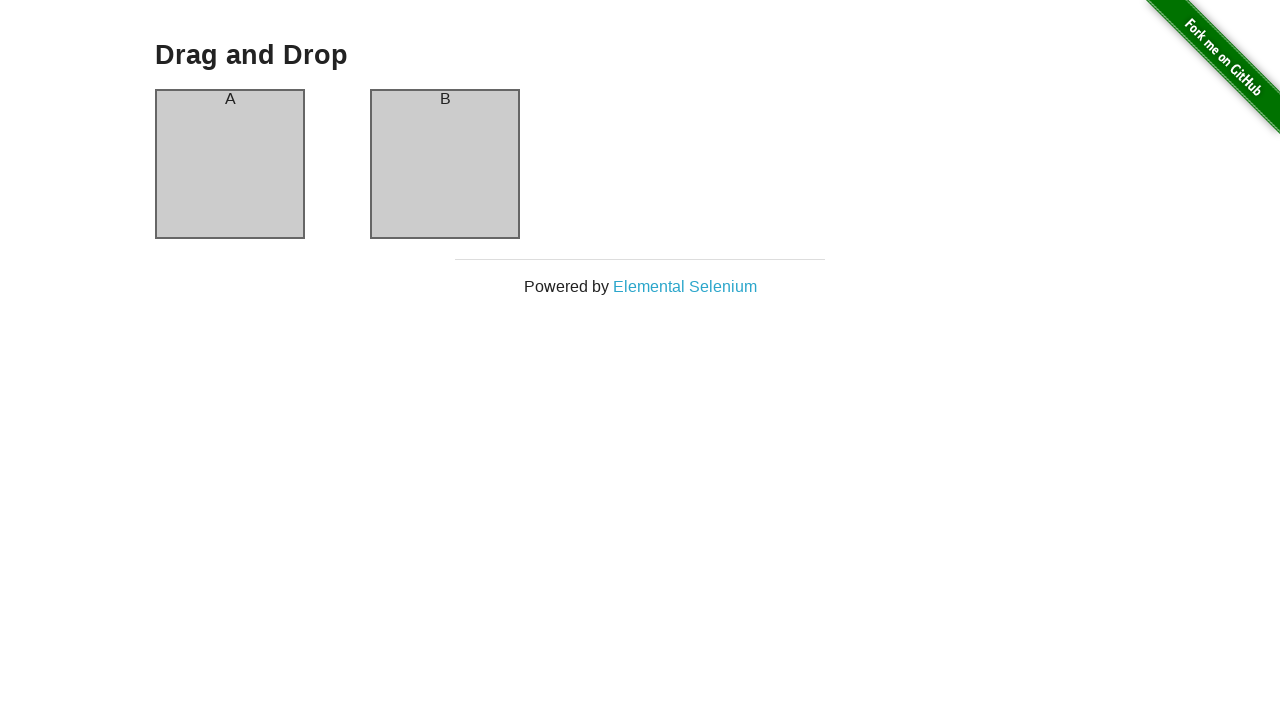

Located source element (column-a) for drag and drop
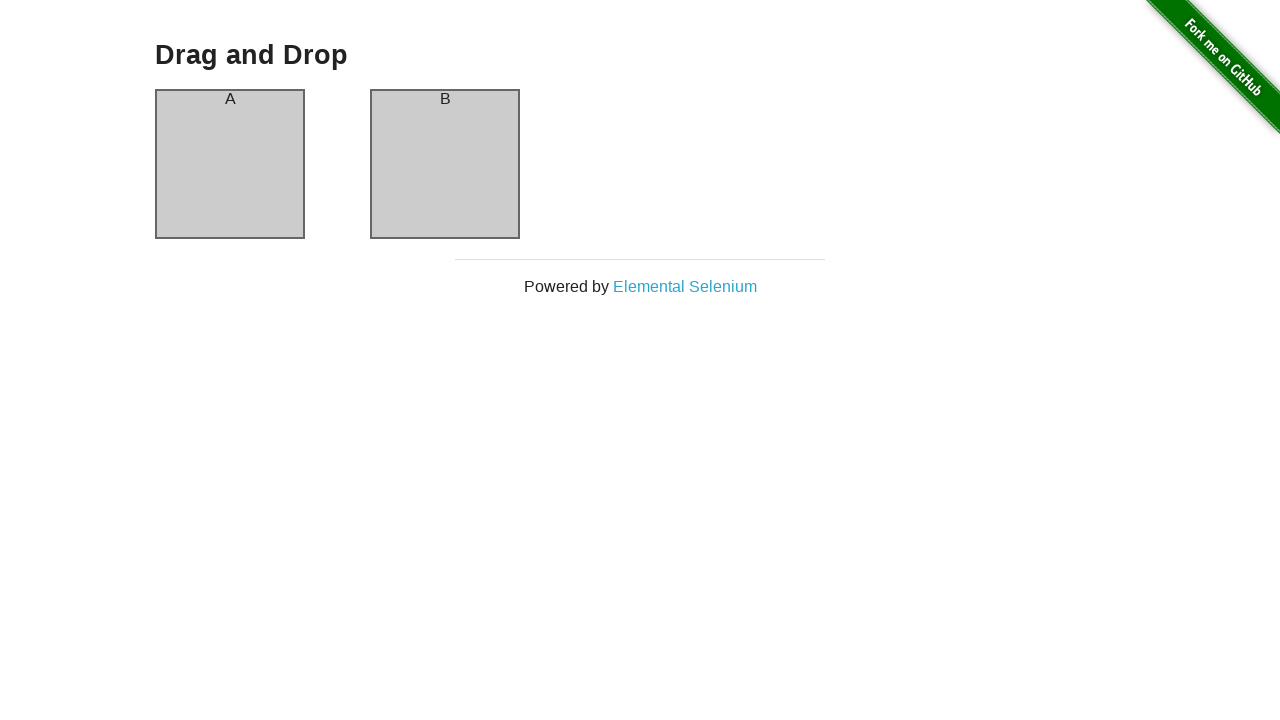

Located destination element (column-b) for drag and drop
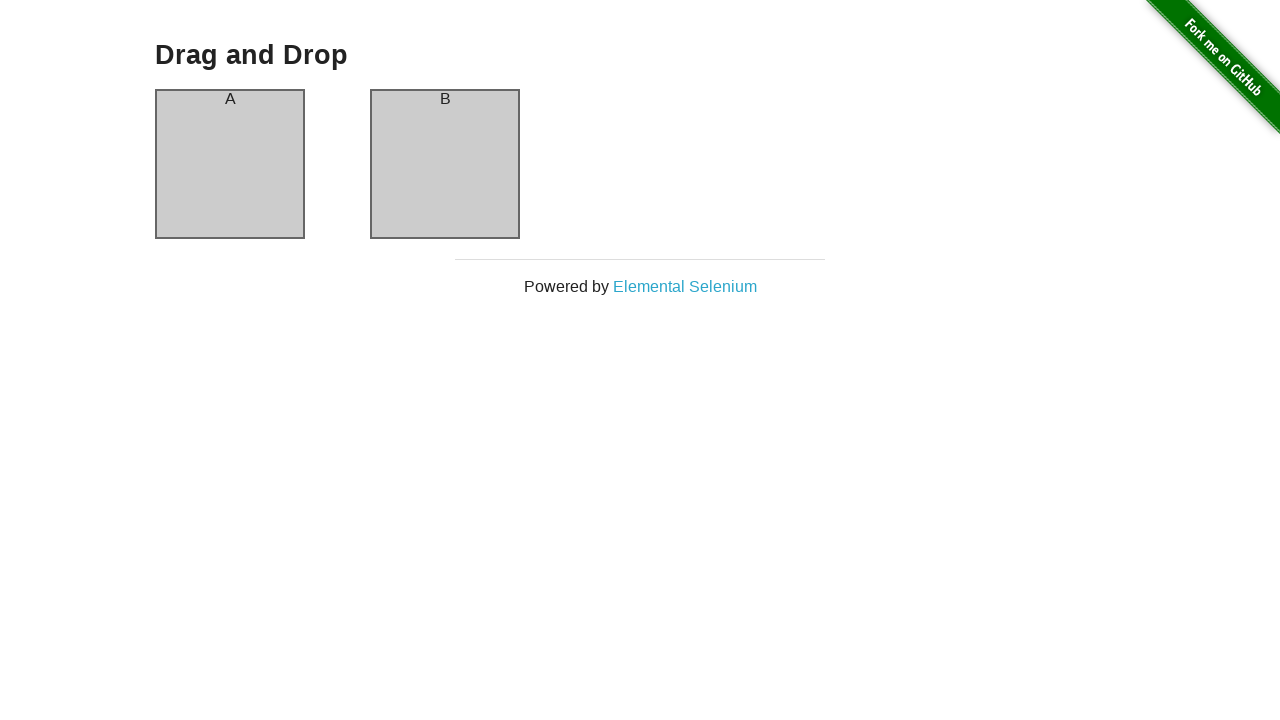

Dragged element A onto element B at (445, 164)
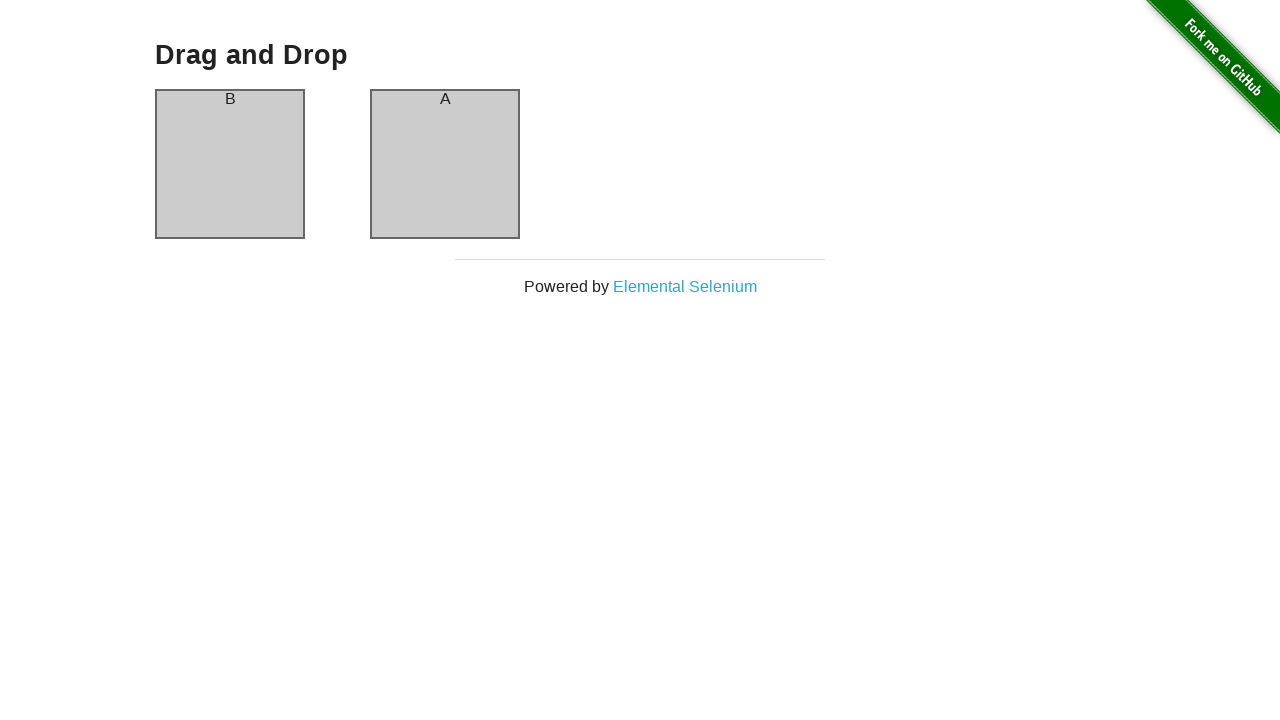

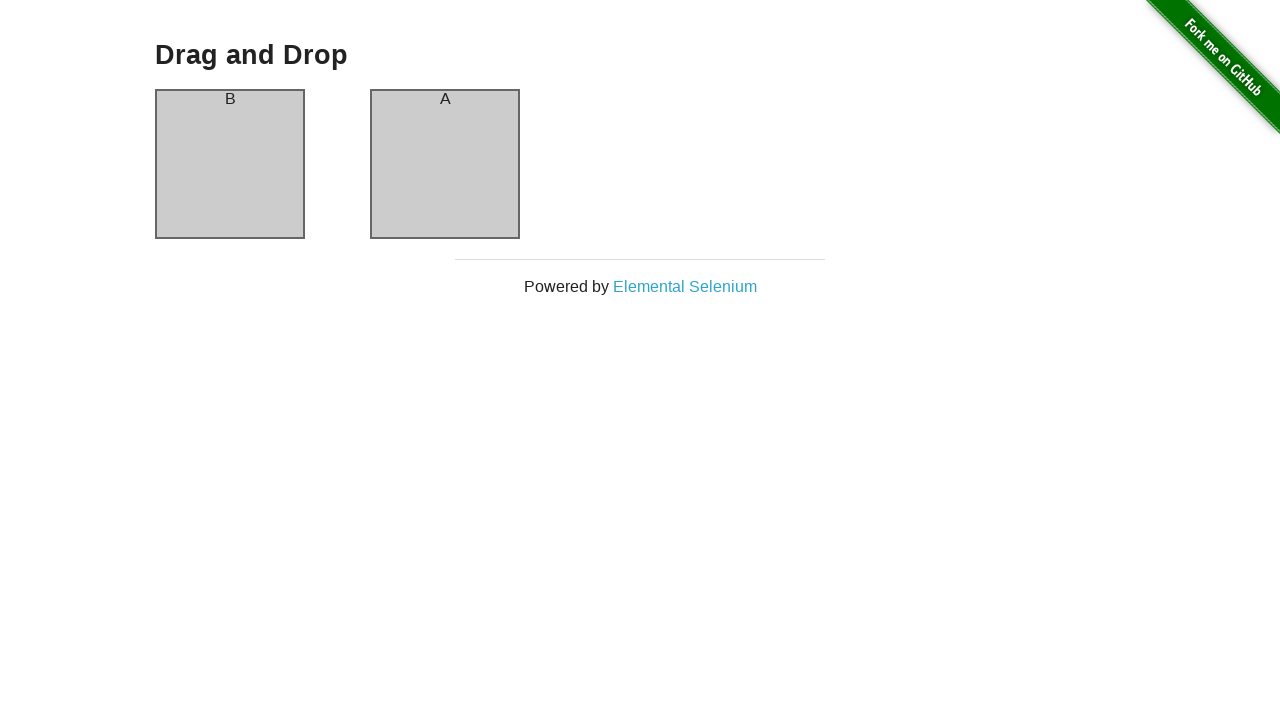